Tests dropdown selection functionality by selecting a birthdate (2000-07-07) using different selection methods (by visible text, by value, and by index), then verifies the selected year and checks available month options.

Starting URL: https://testcenter.techproeducation.com/index.php?page=dropdown

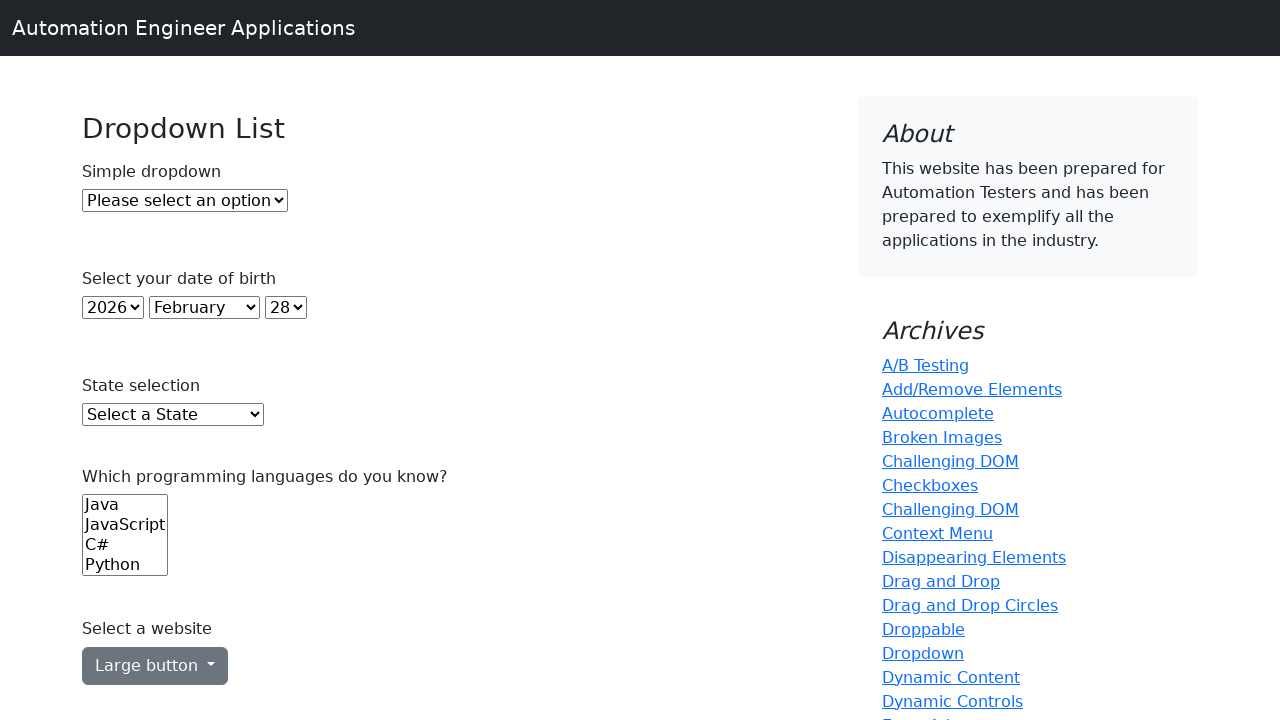

Selected year 2000 by visible text from year dropdown on #year
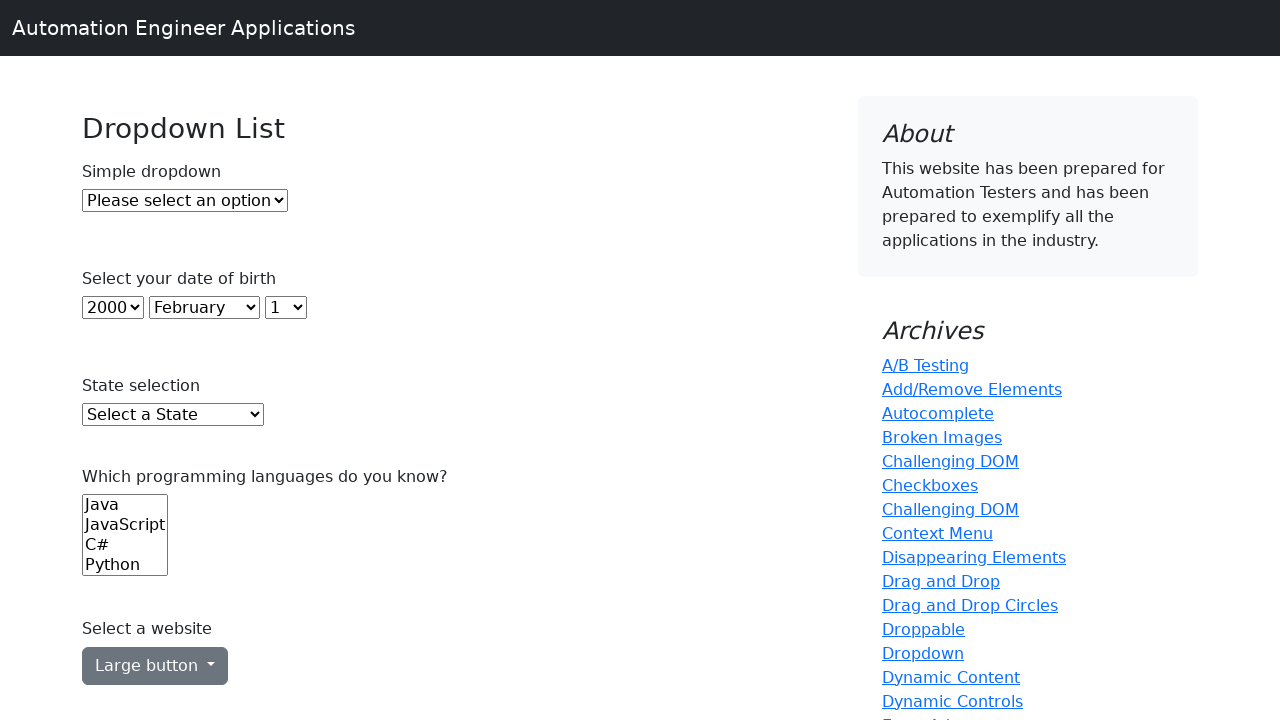

Selected month July (value 6) from month dropdown on #month
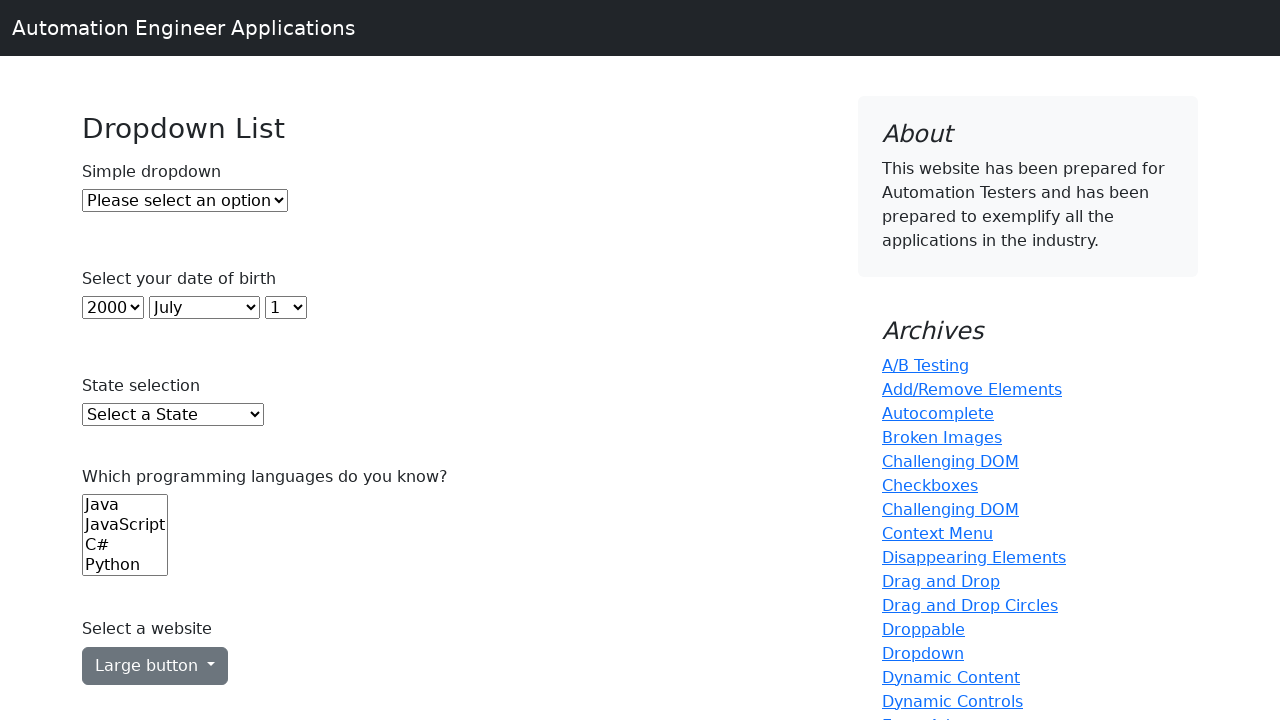

Selected day 7 by index 6 from day dropdown on select#day
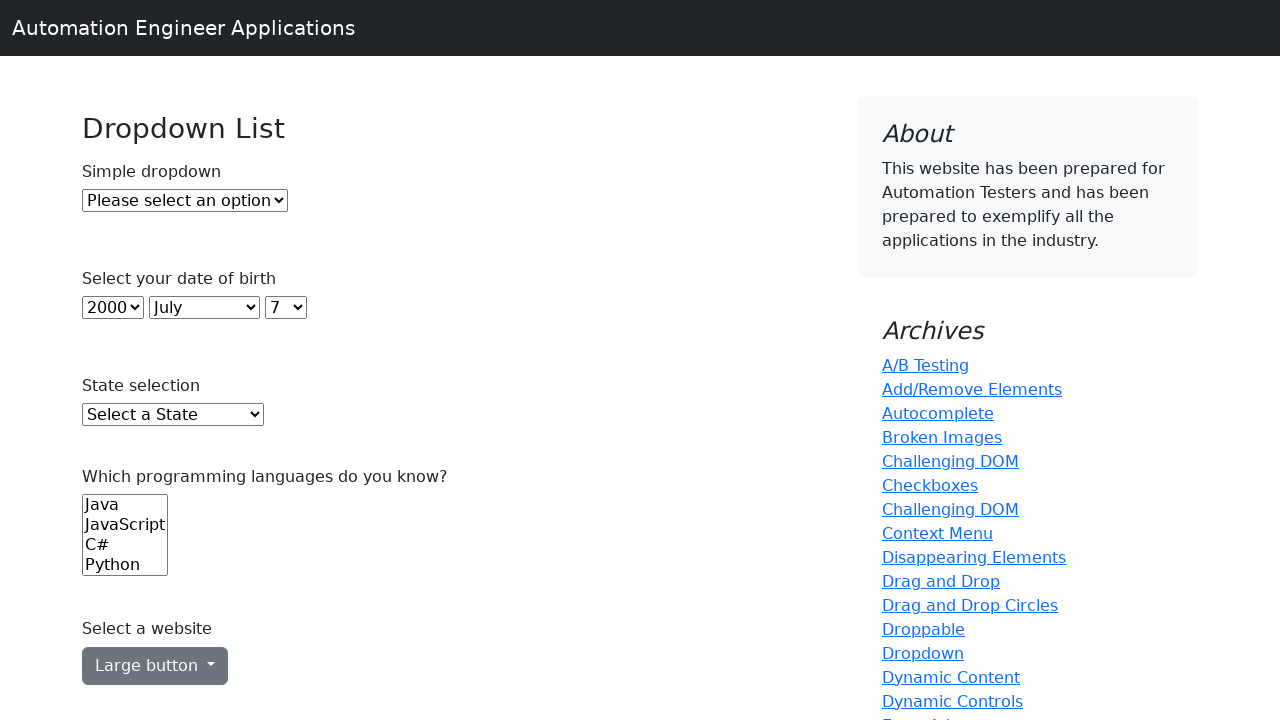

Retrieved selected year value from year dropdown
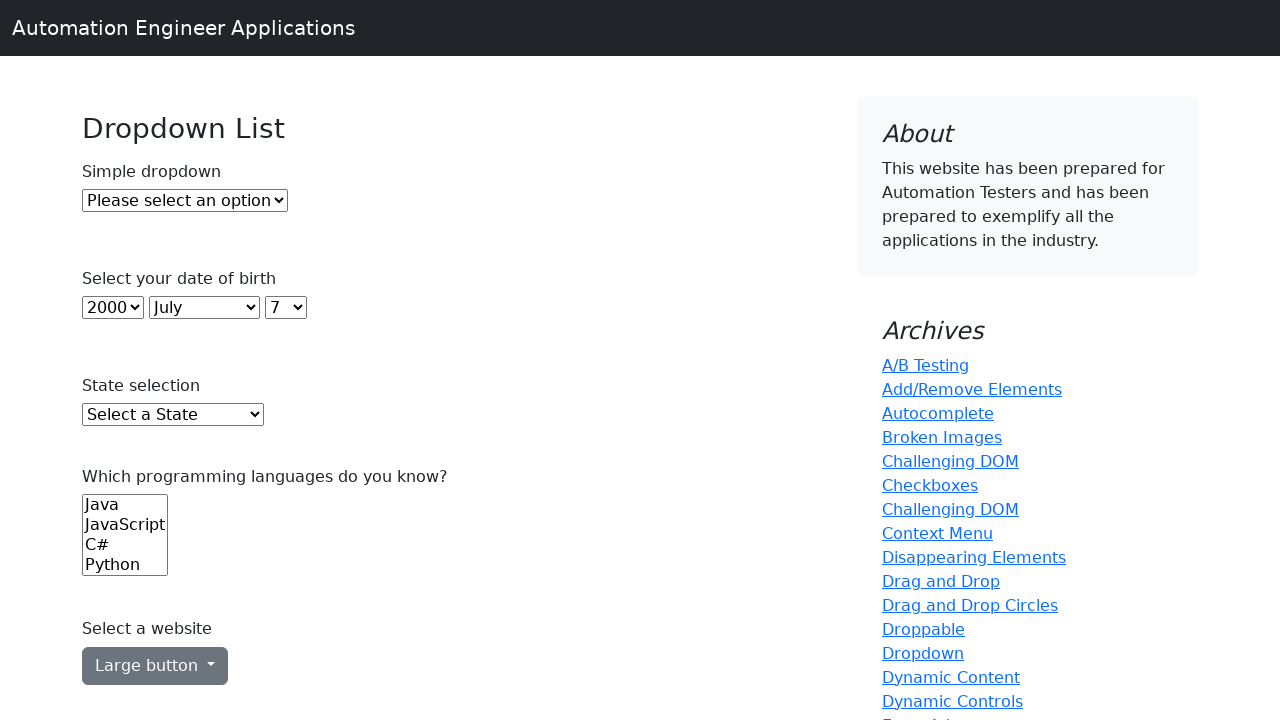

Verified that year 2000 is selected
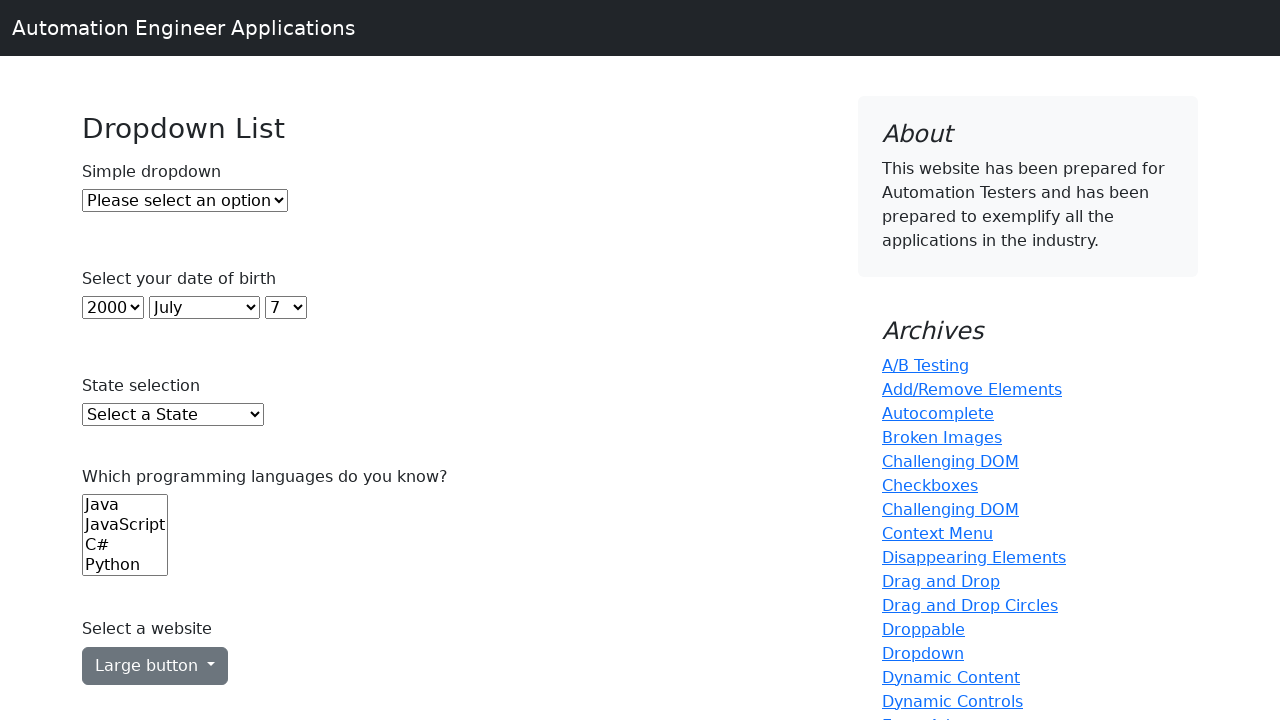

Retrieved all available month options from month dropdown
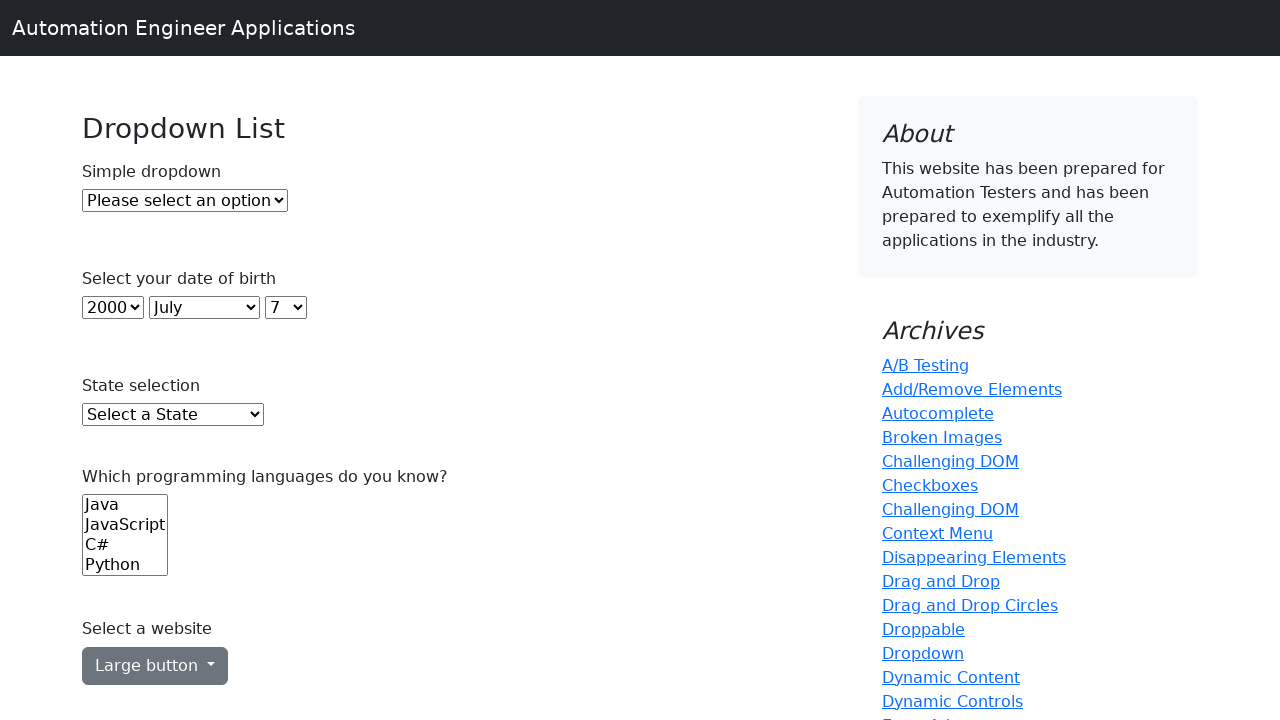

Printed available months: ['January', 'February', 'March', 'April', 'May', 'June', 'July', 'August', 'September', 'October', 'November', 'December']
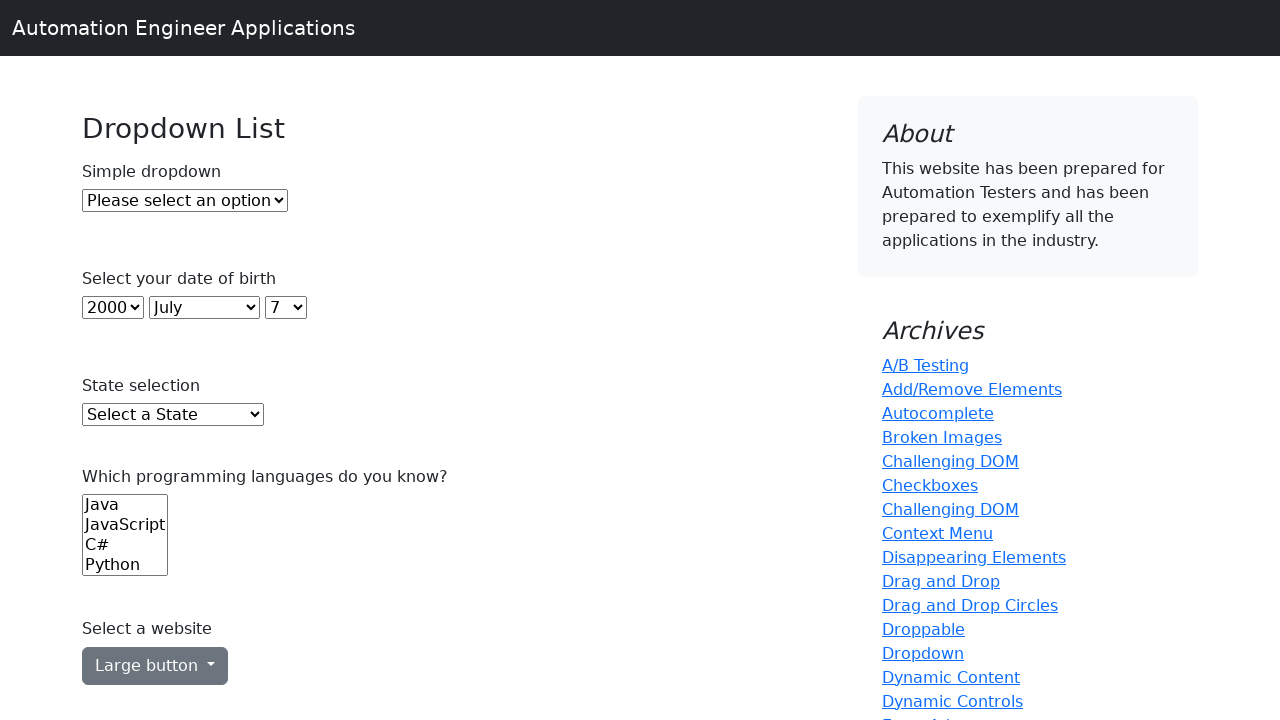

Verified that October is available in the months dropdown
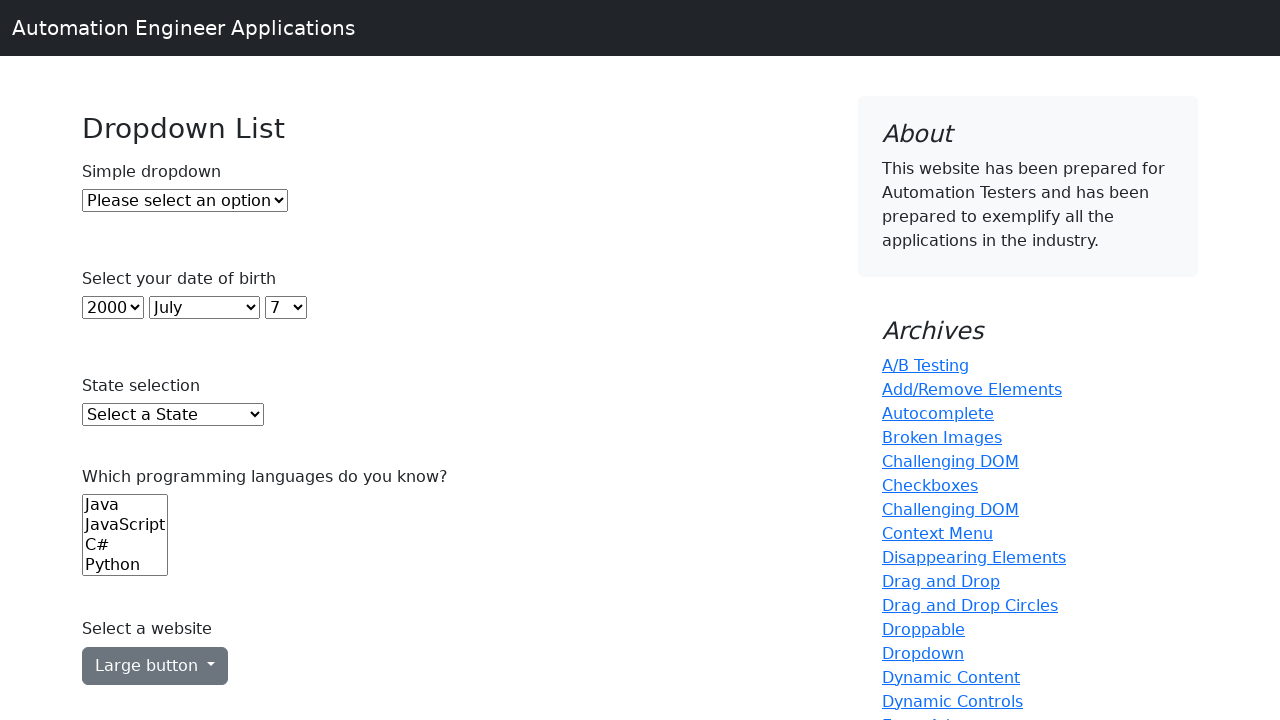

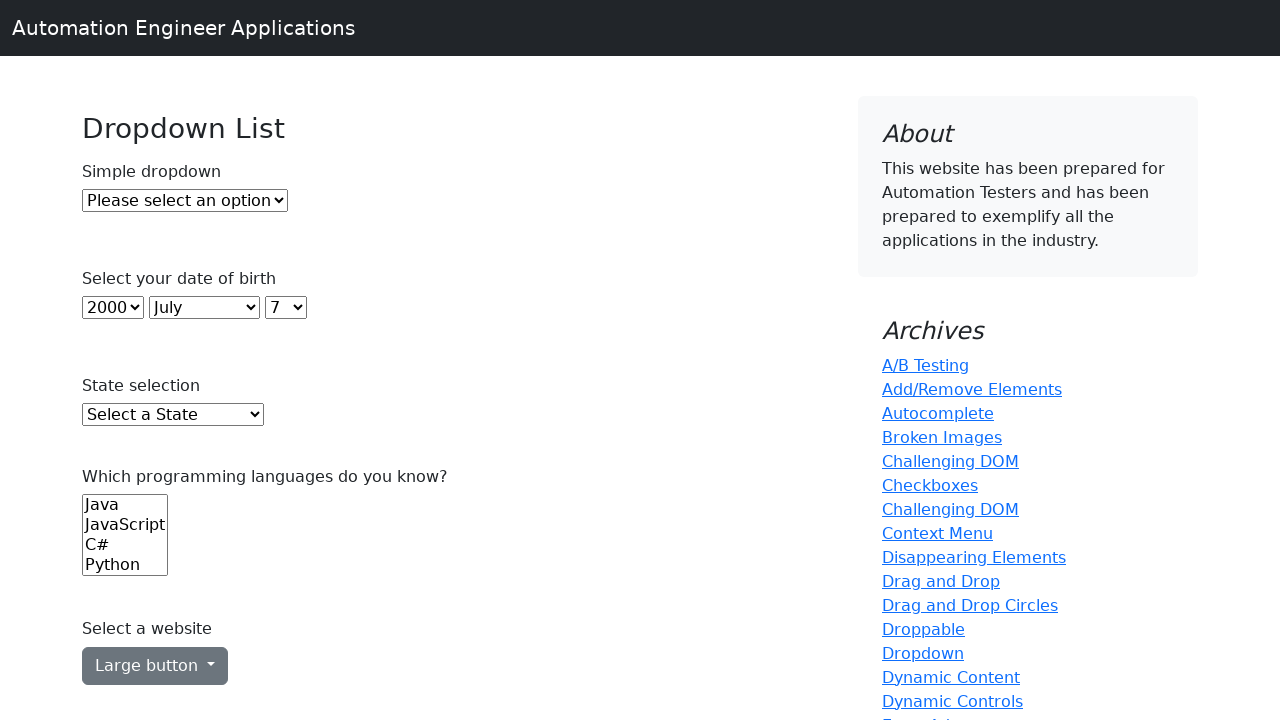